Tests form interaction by selecting an option from a dropdown (year select box) using index-based selection

Starting URL: https://kodilla.com/pl/test/form

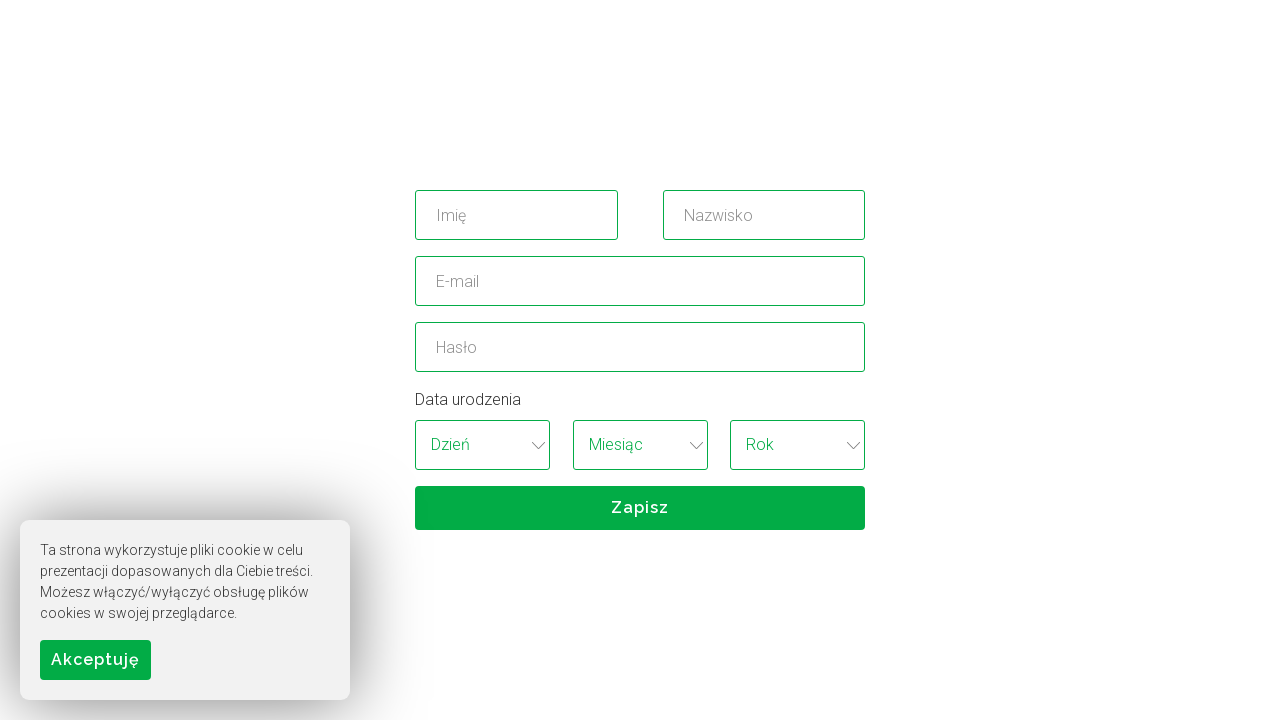

Selected 6th option (index 5) from the year dropdown (third select element) on select >> nth=2
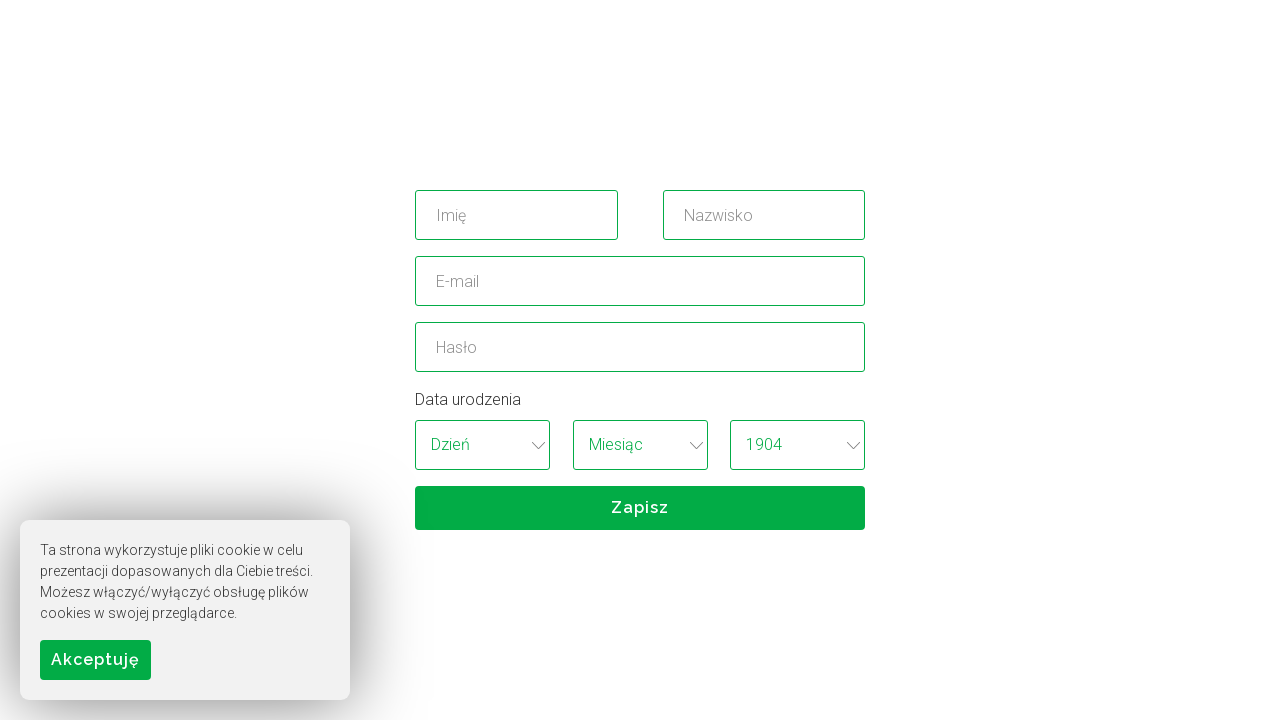

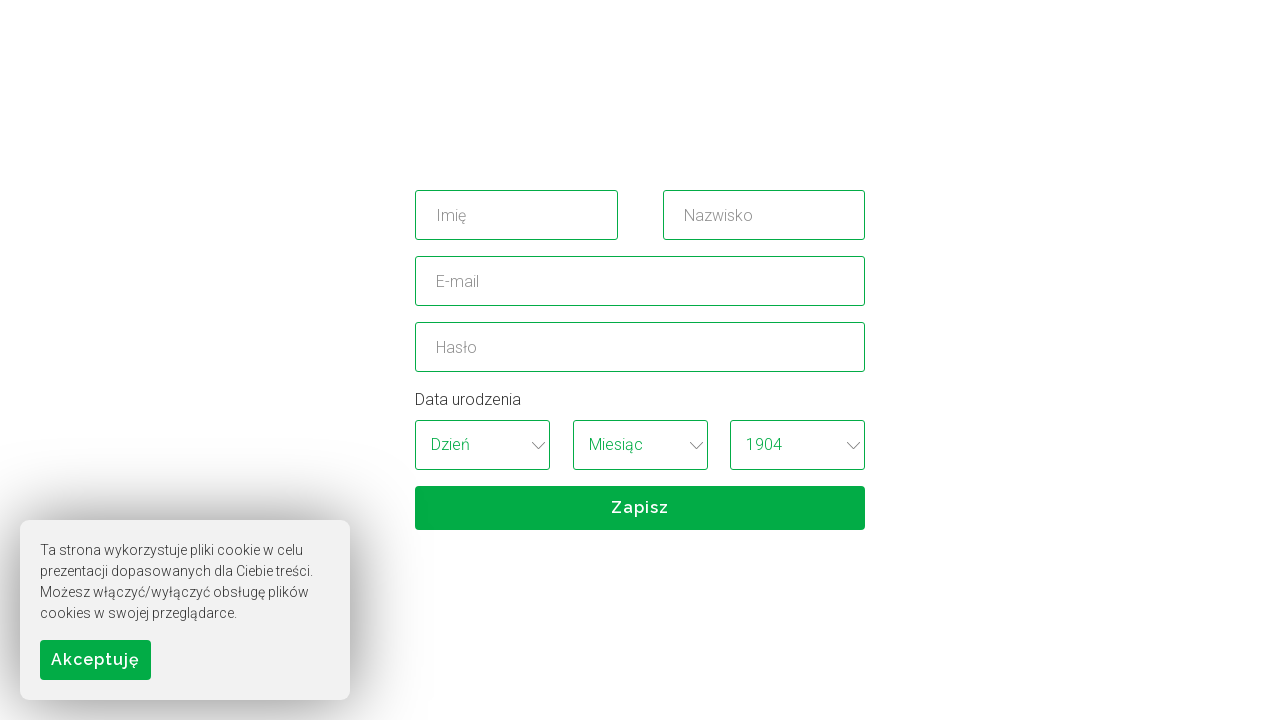